Tests form submission on an Angular practice page by filling in name, email, password fields, checking a checkbox, and verifying success message

Starting URL: https://rahulshettyacademy.com/angularpractice

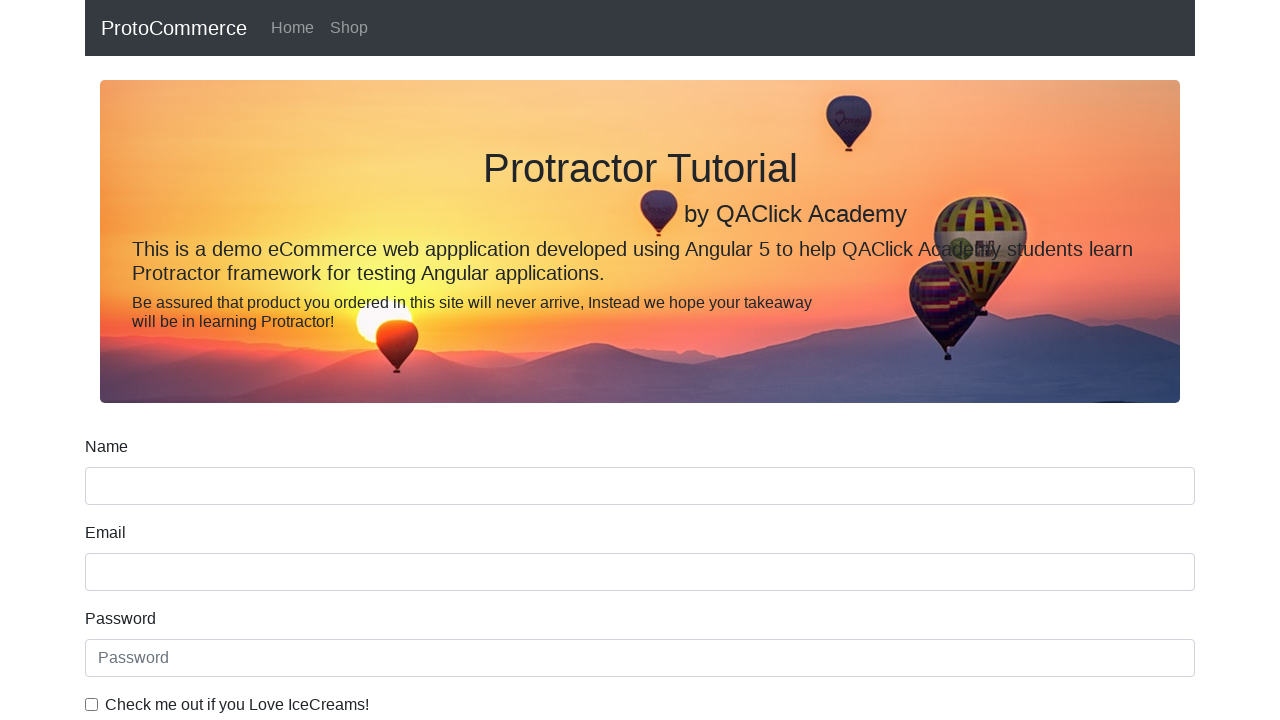

Filled name field with 'Harsha' on //input[@name='name']
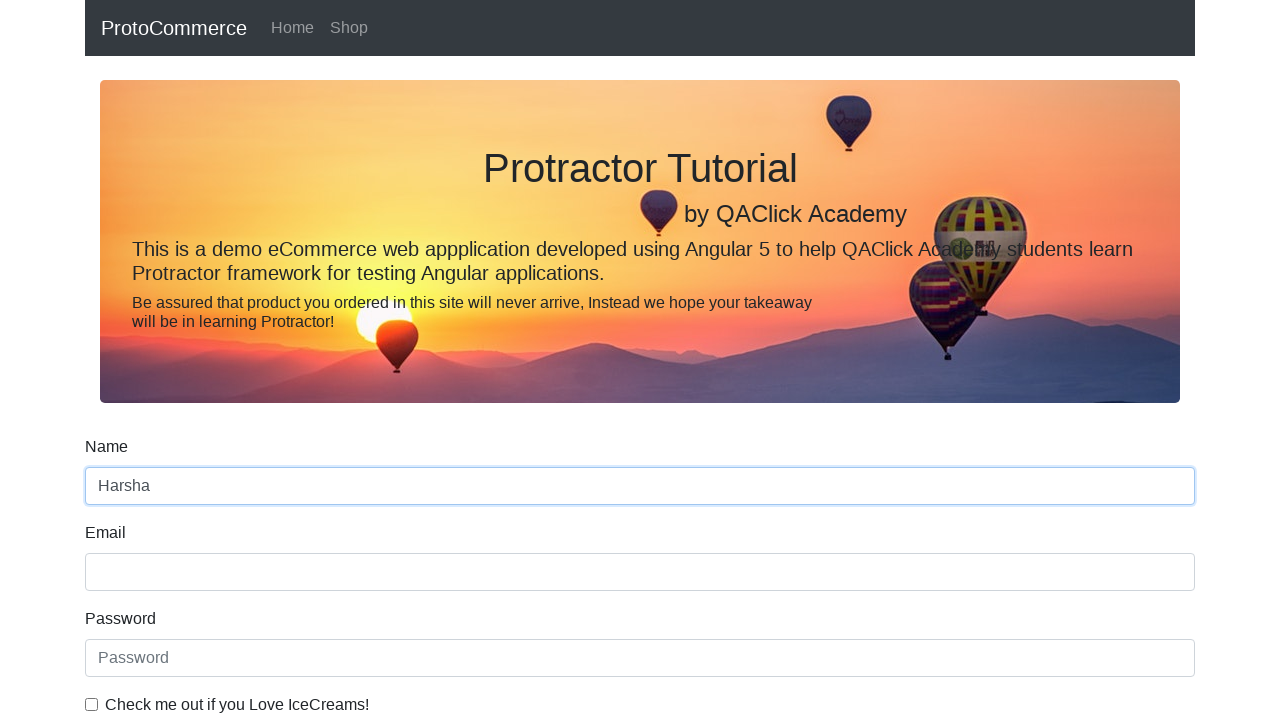

Filled email field with 'test@gmail.com' on //input[@name='email']
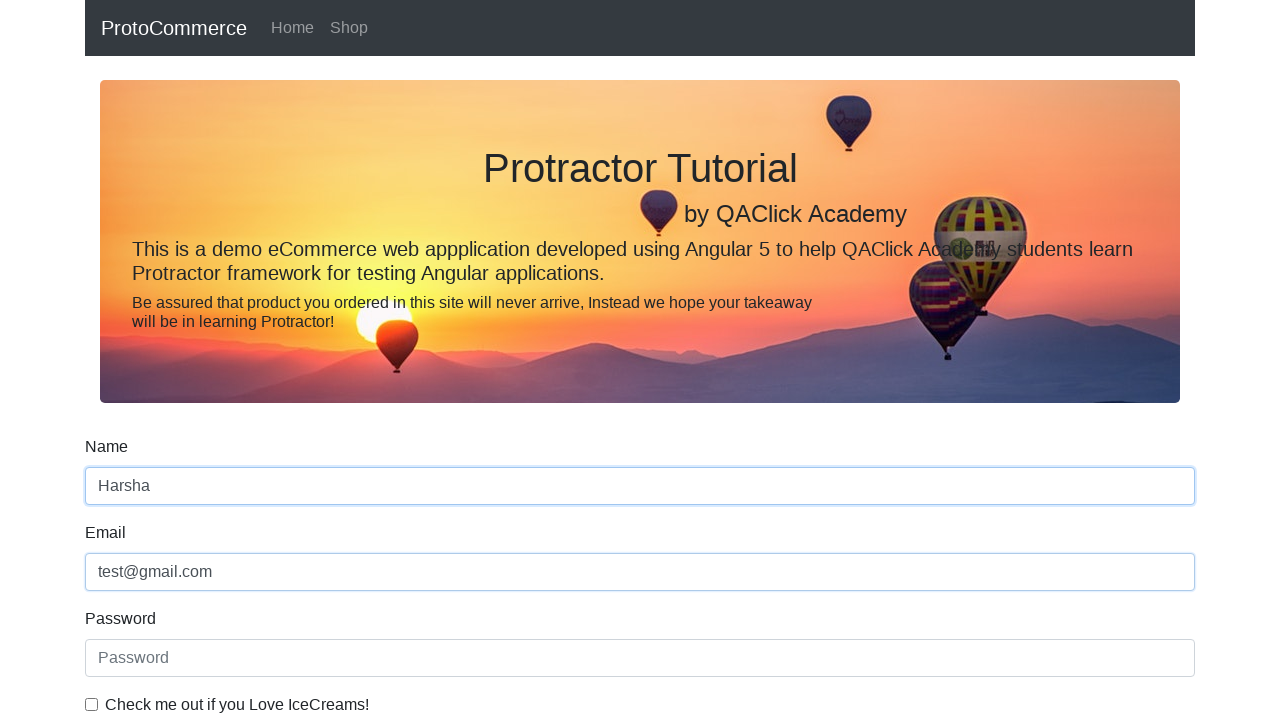

Filled password field with 'No Password' on #exampleInputPassword1
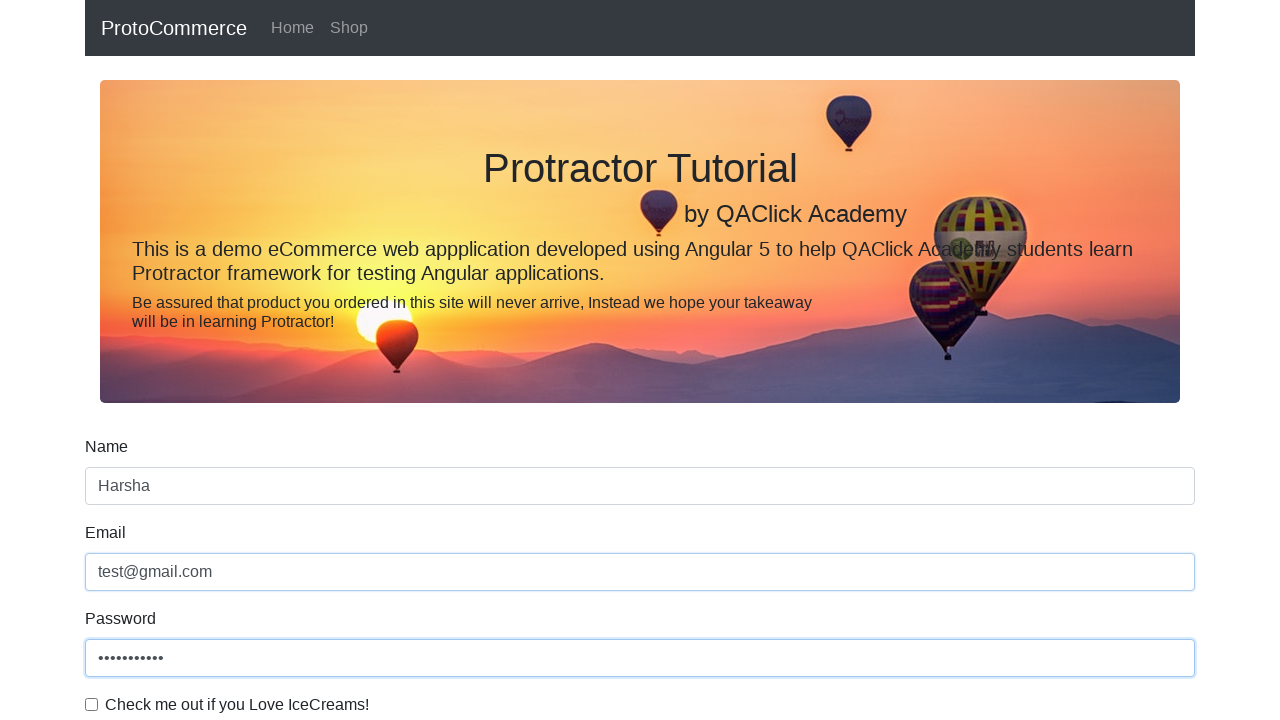

Clicked checkbox to accept terms at (92, 704) on input[type='checkbox']
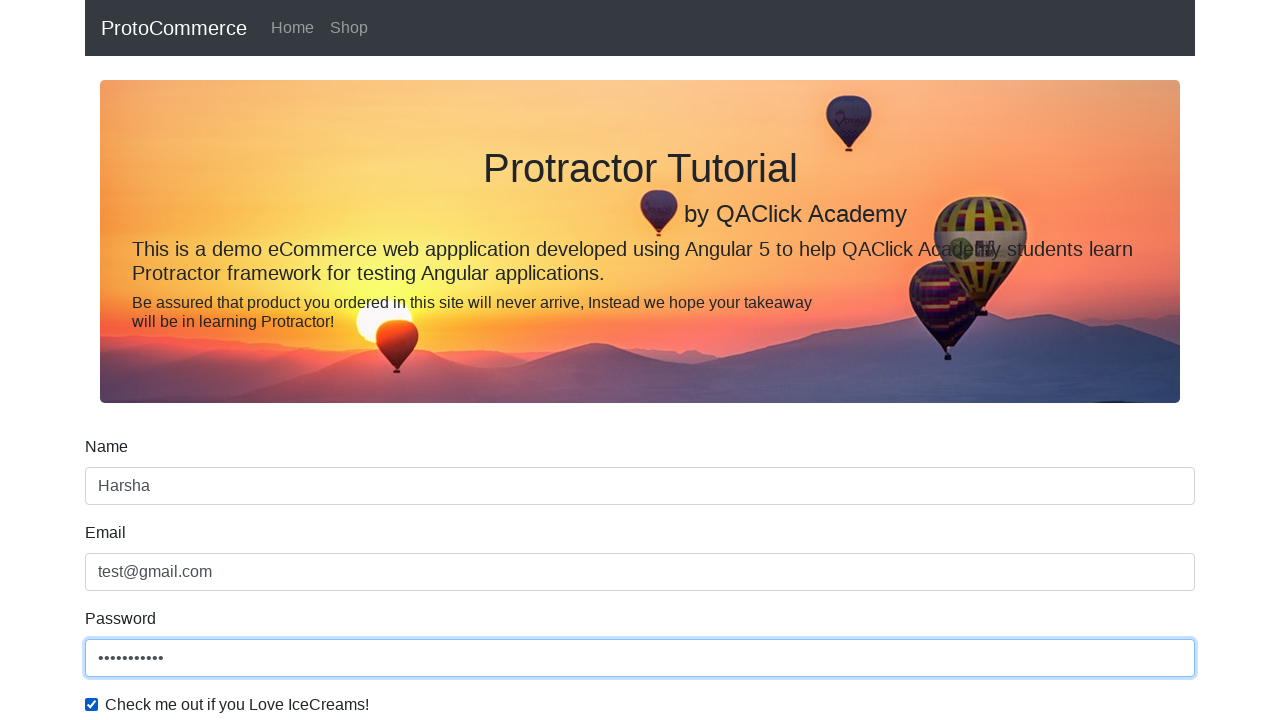

Scrolled down to view submit button
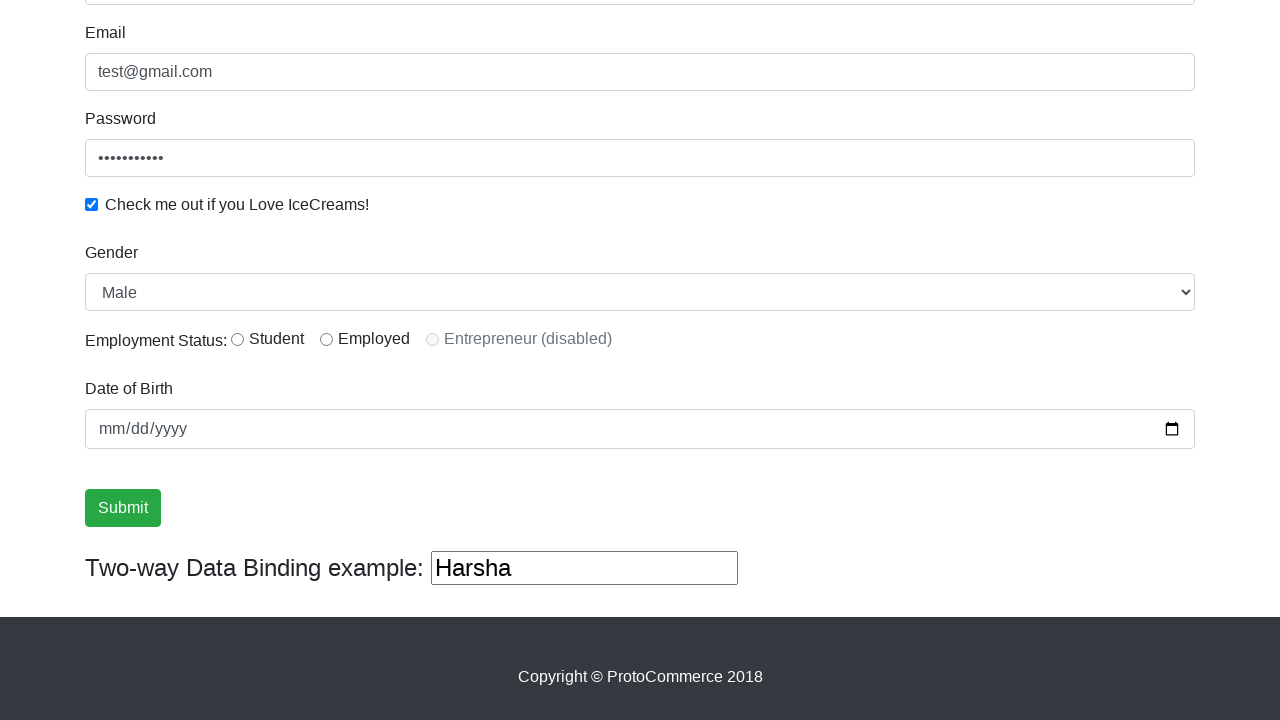

Clicked submit button to submit form at (123, 508) on xpath=//input[@type='submit']
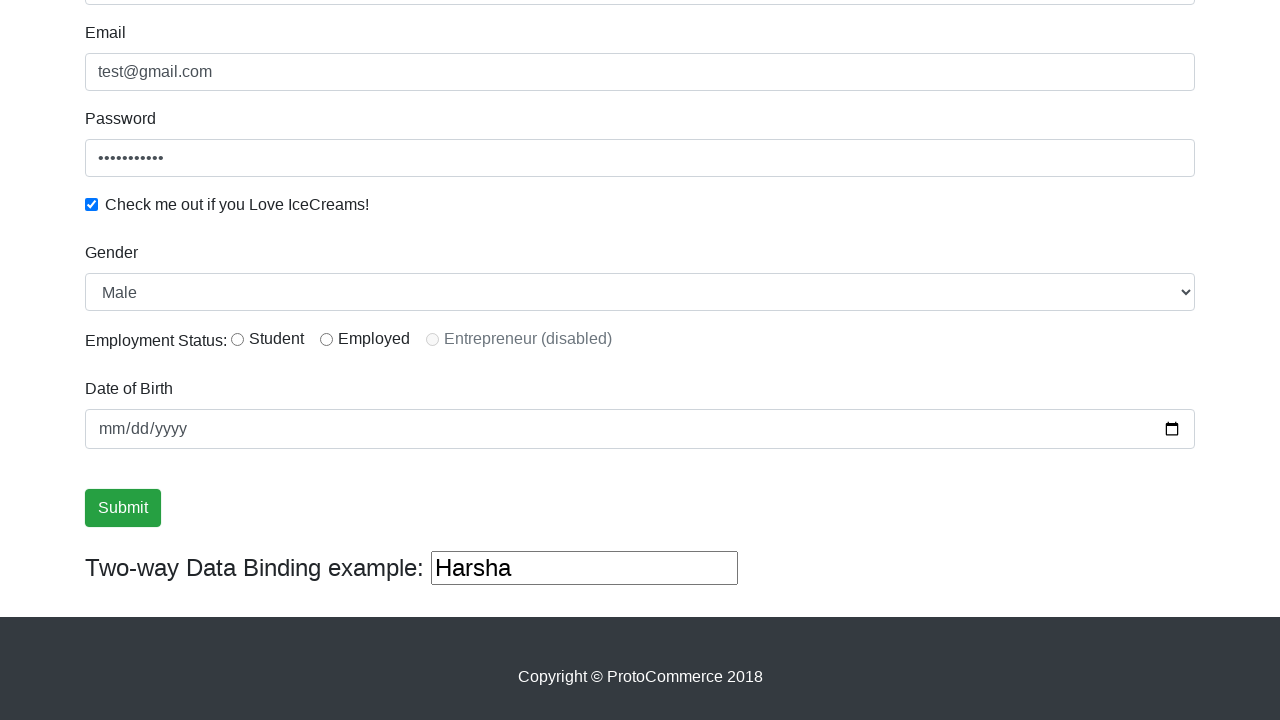

Success message appeared after form submission
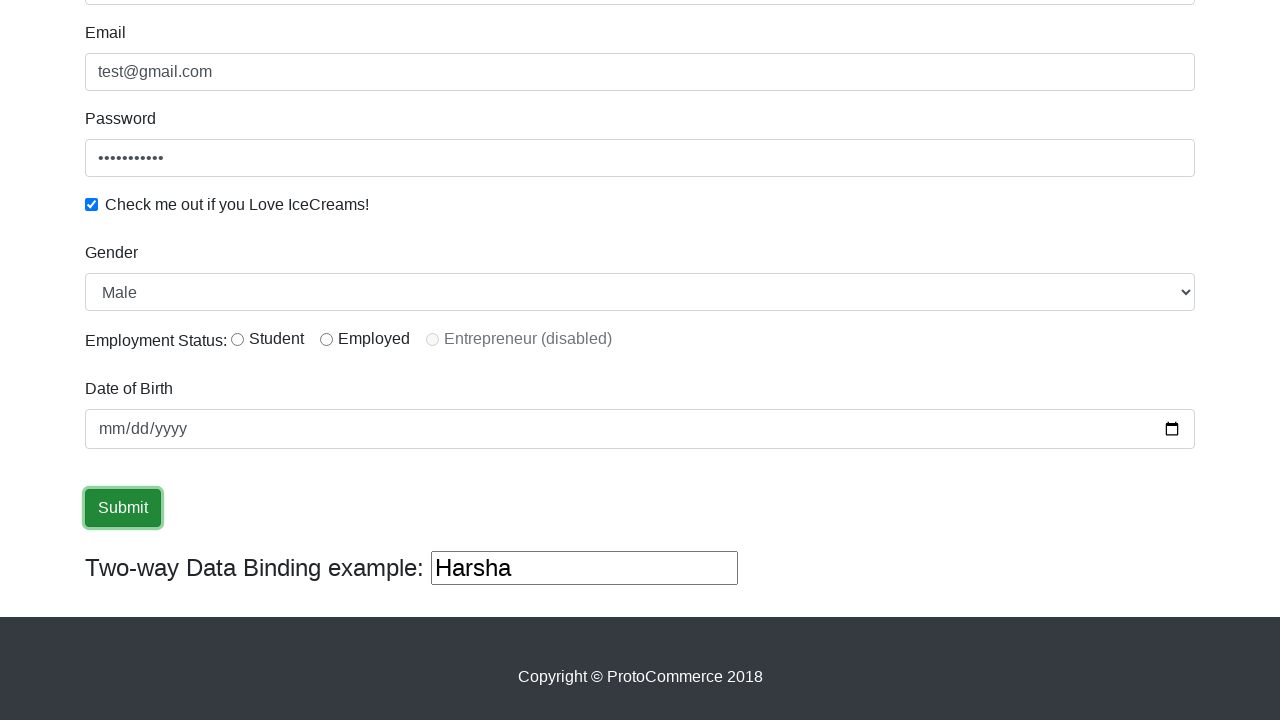

Extracted success message: '
                    ×
                    Success! The Form has been submitted successfully!.
                  '
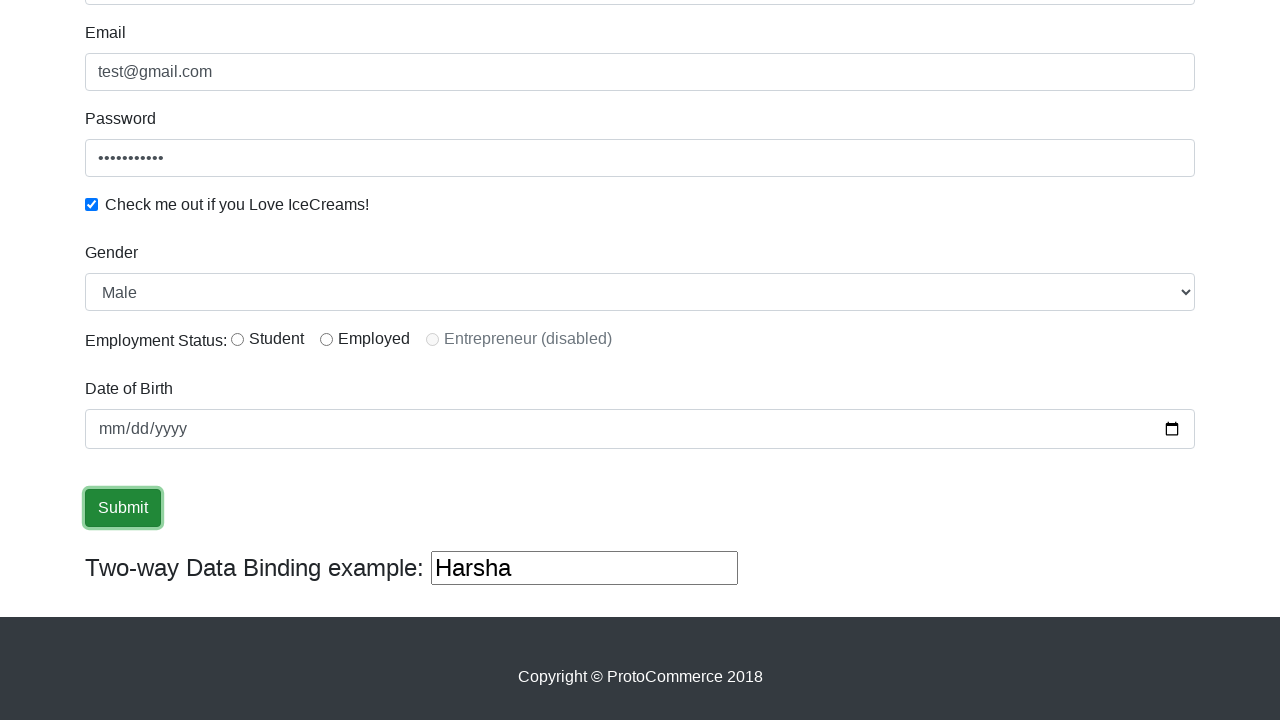

Verified 'Success!' text present in message
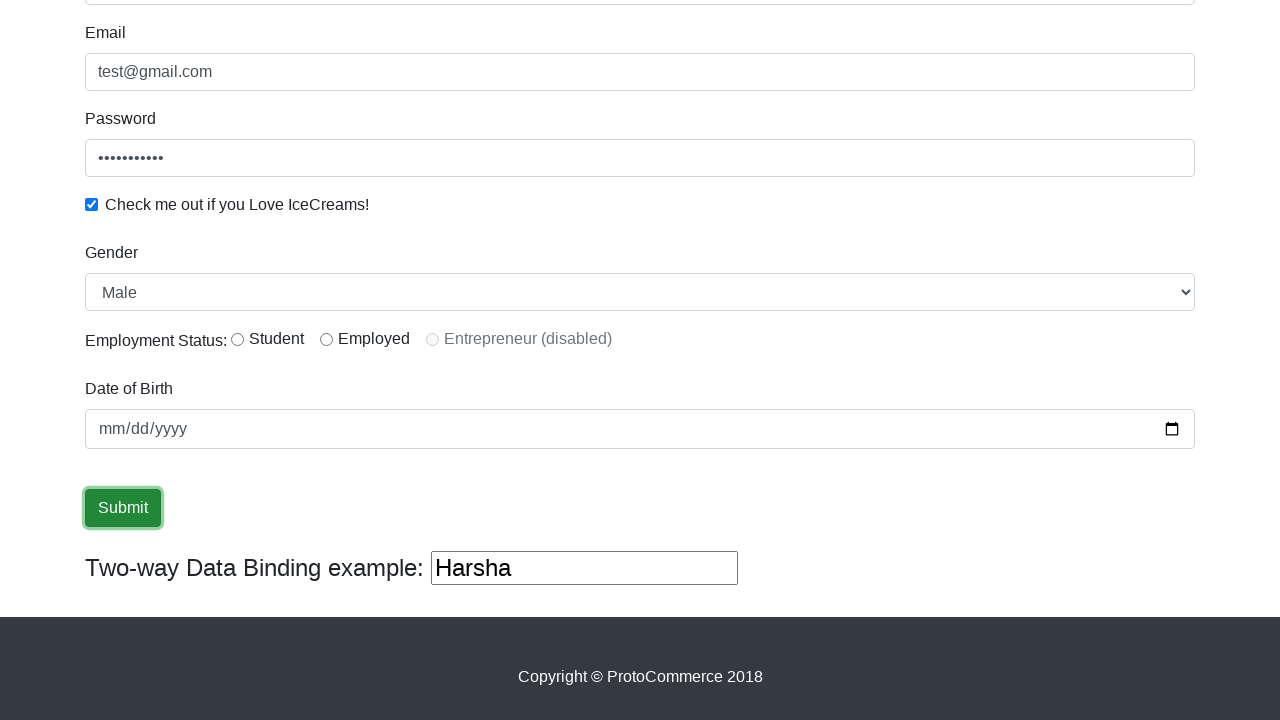

Filled additional text field with 'Nothing' on (//input[@type='text'])[3]
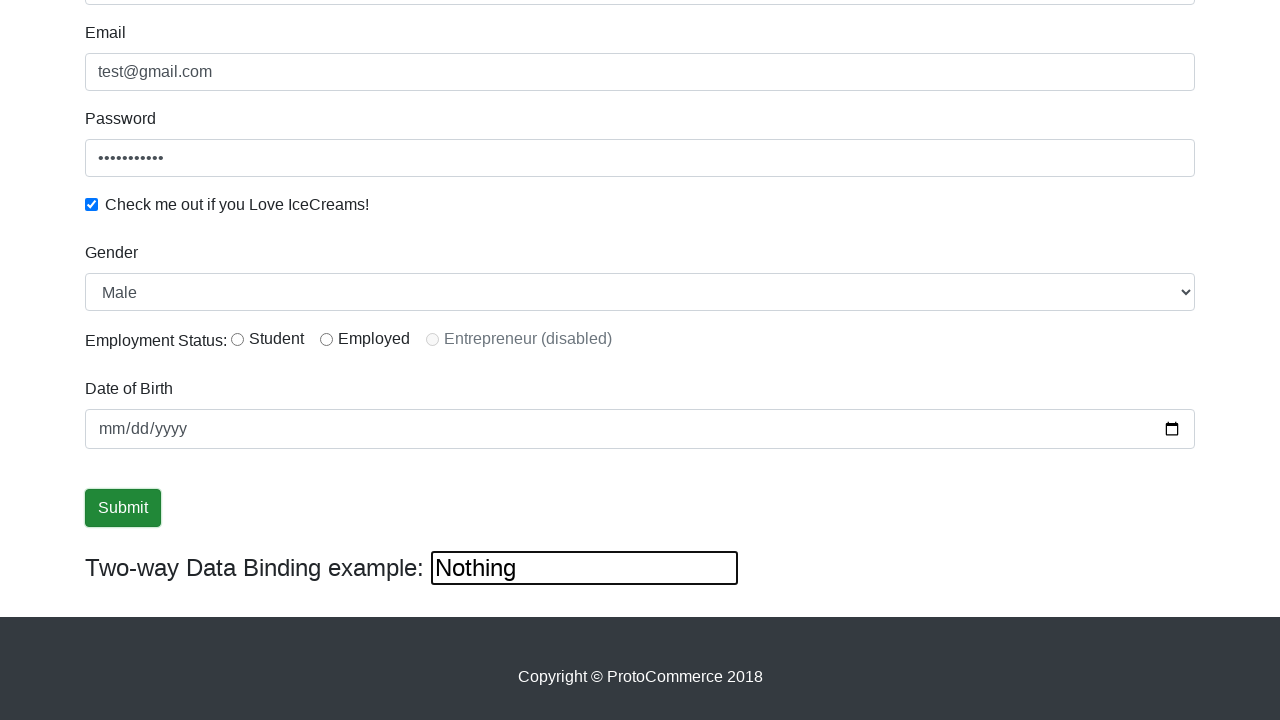

Scrolled back to top of page
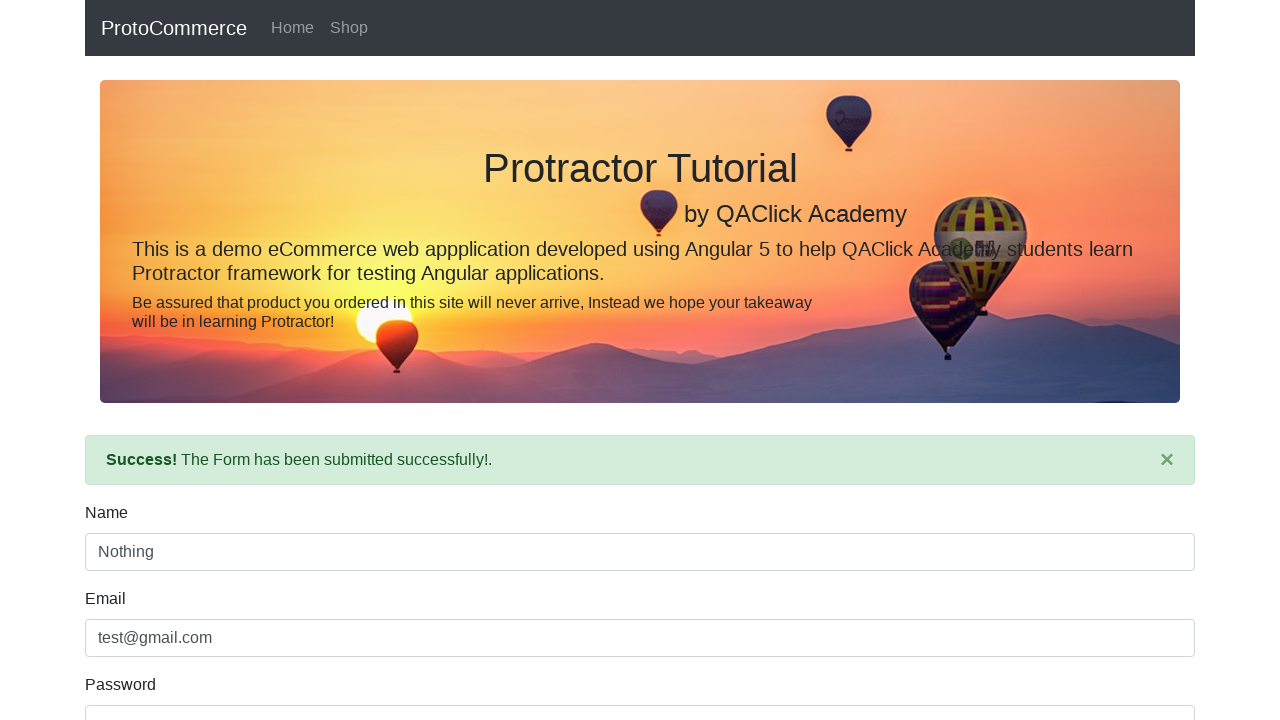

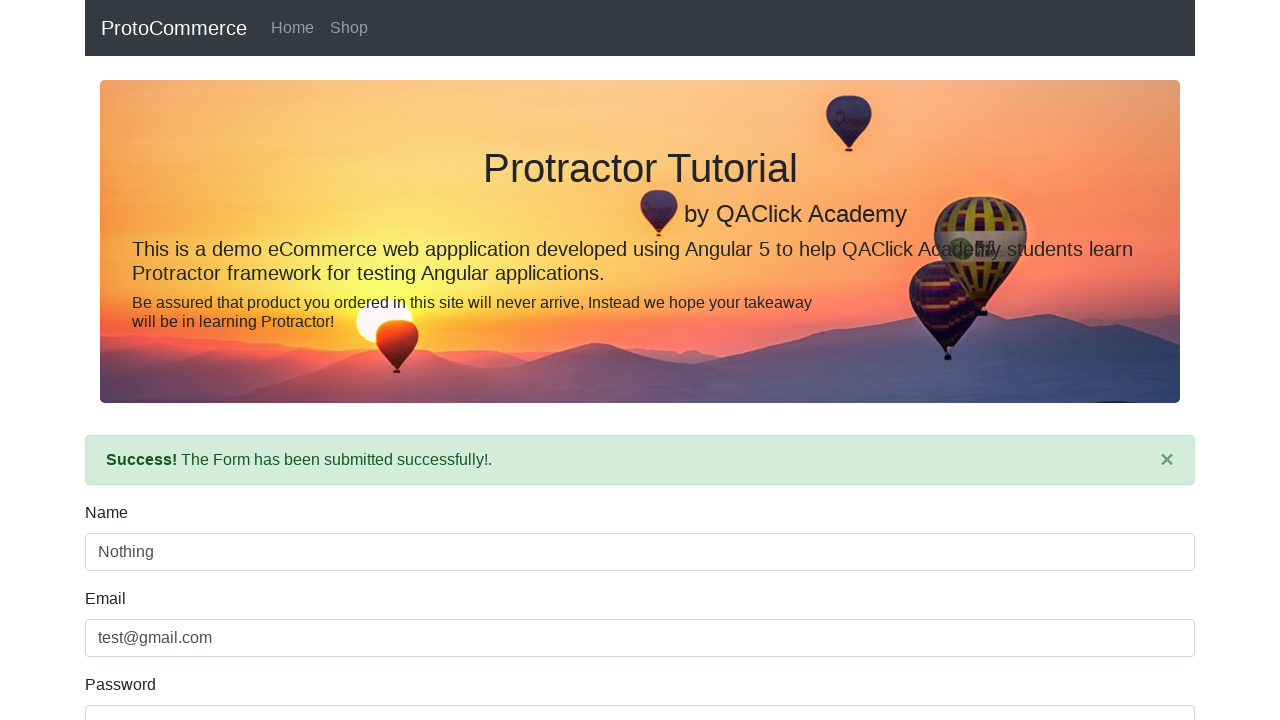